Tests various element locator strategies on a demo page by finding elements using different selectors and interacting with an input field

Starting URL: https://testeroprogramowania.github.io/selenium/basics.html

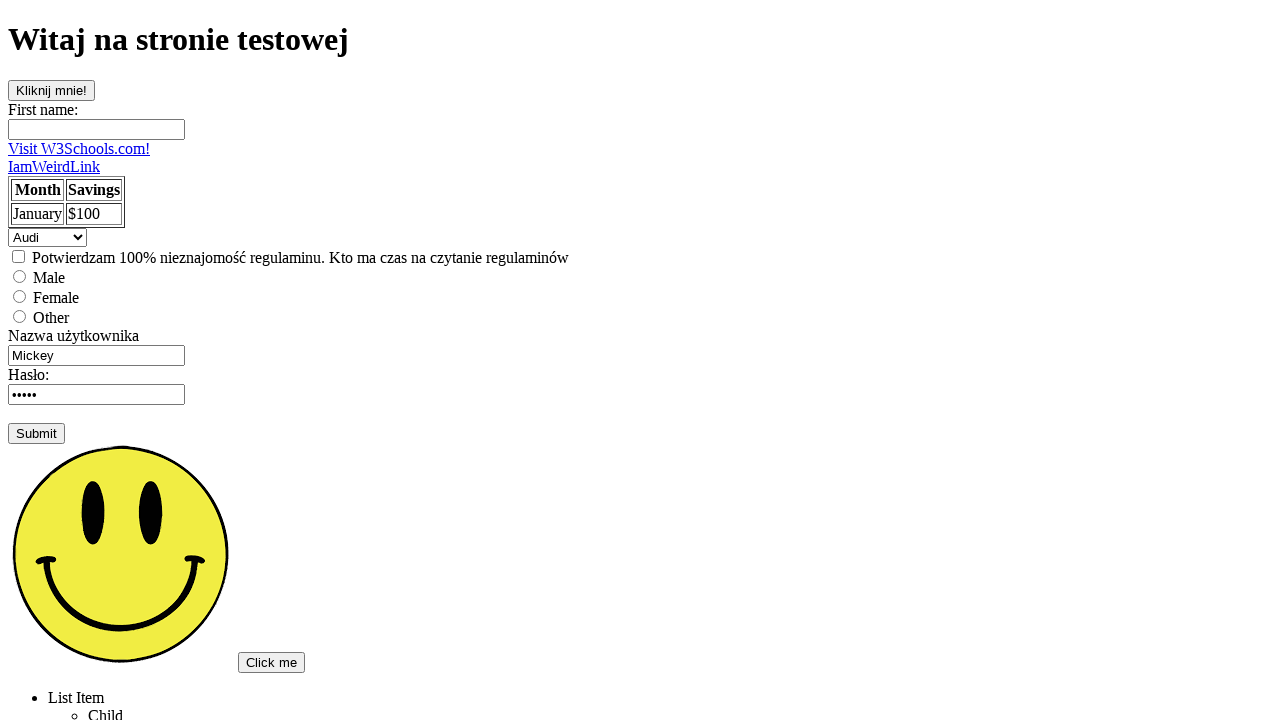

Navigated to demo page for element locator testing
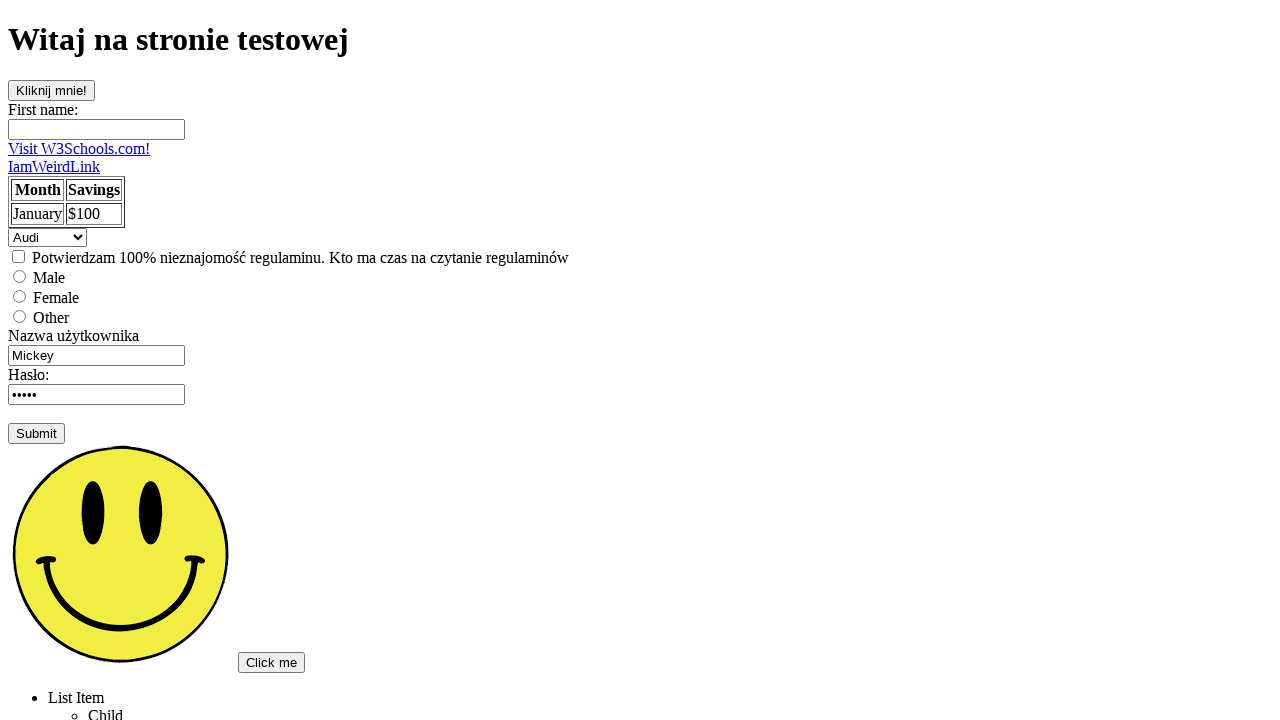

Located element with ID 'clickOnMe'
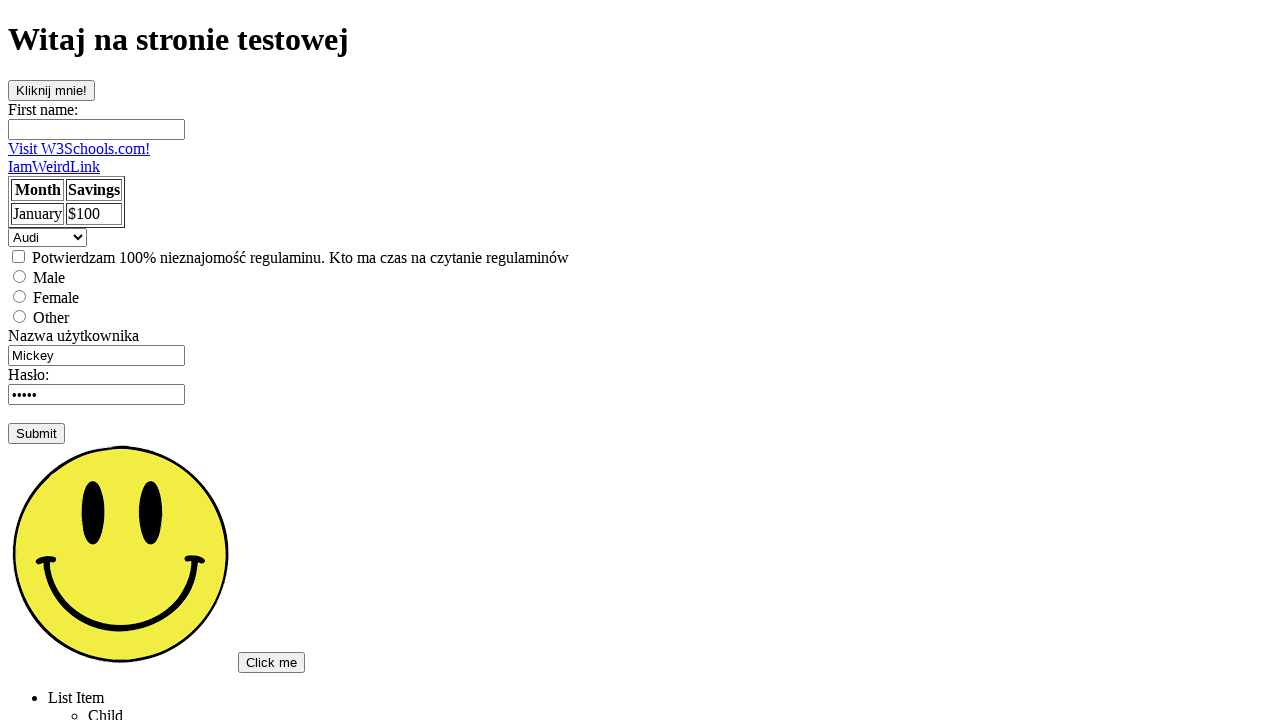

Located input element with name 'fname'
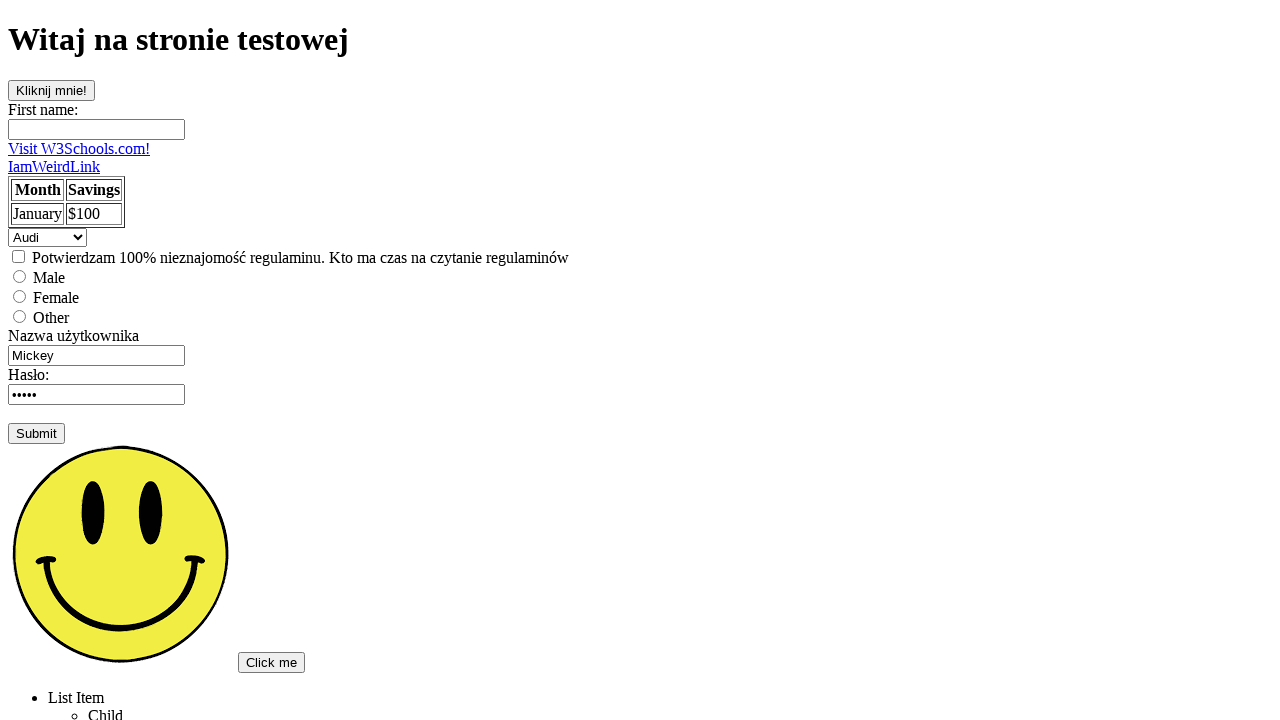

Located element with class 'topSecret'
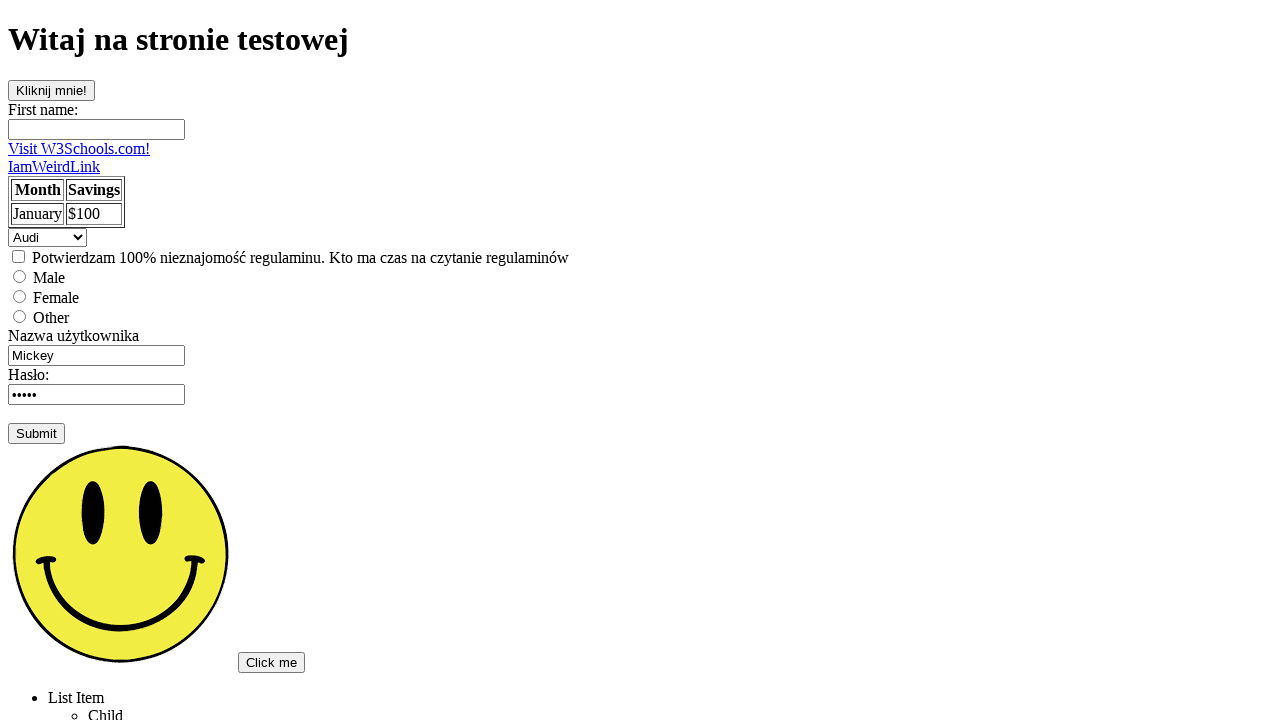

Filled first input element with Polish text on input >> nth=0
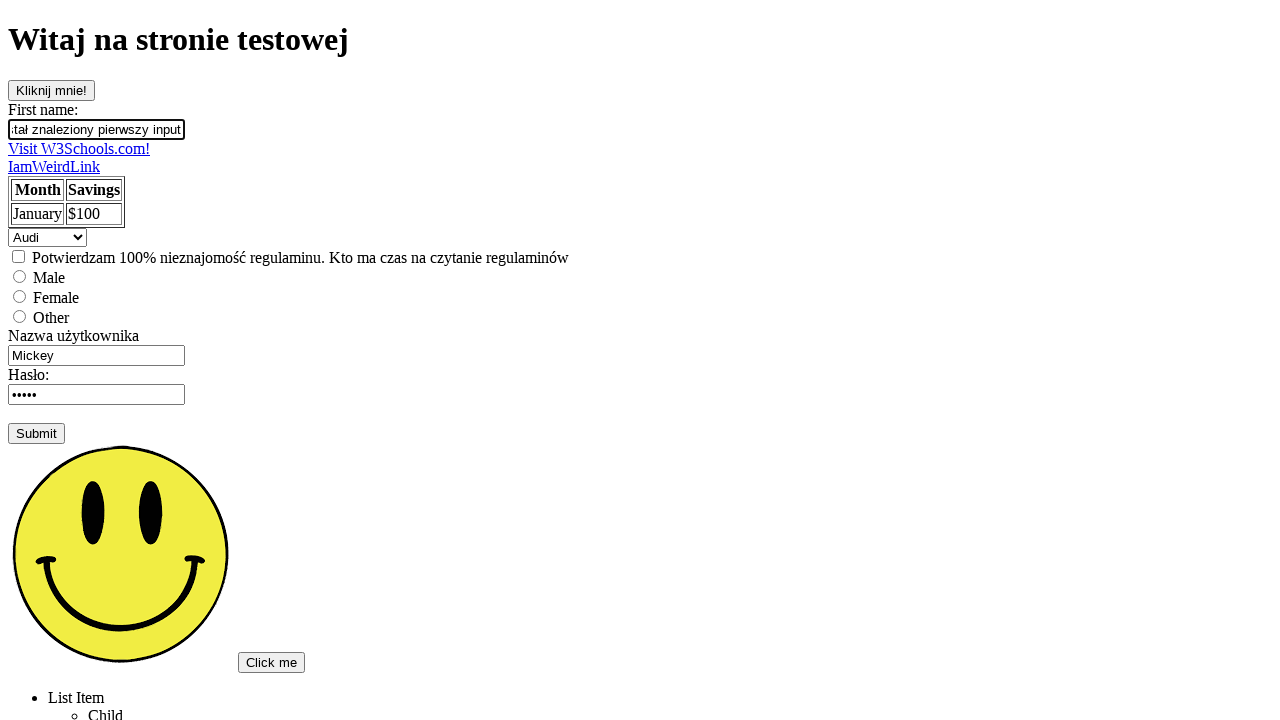

Found and counted 8 input elements
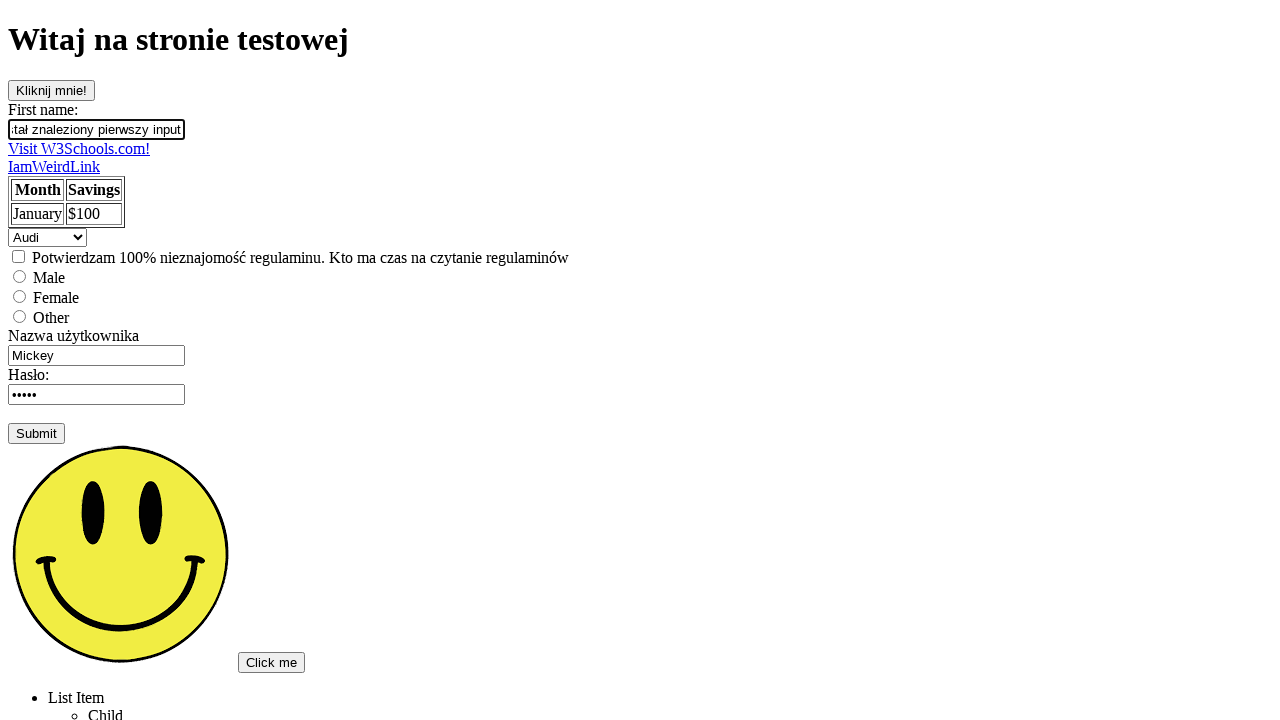

Located link with exact text 'Visit W3Schools.com!'
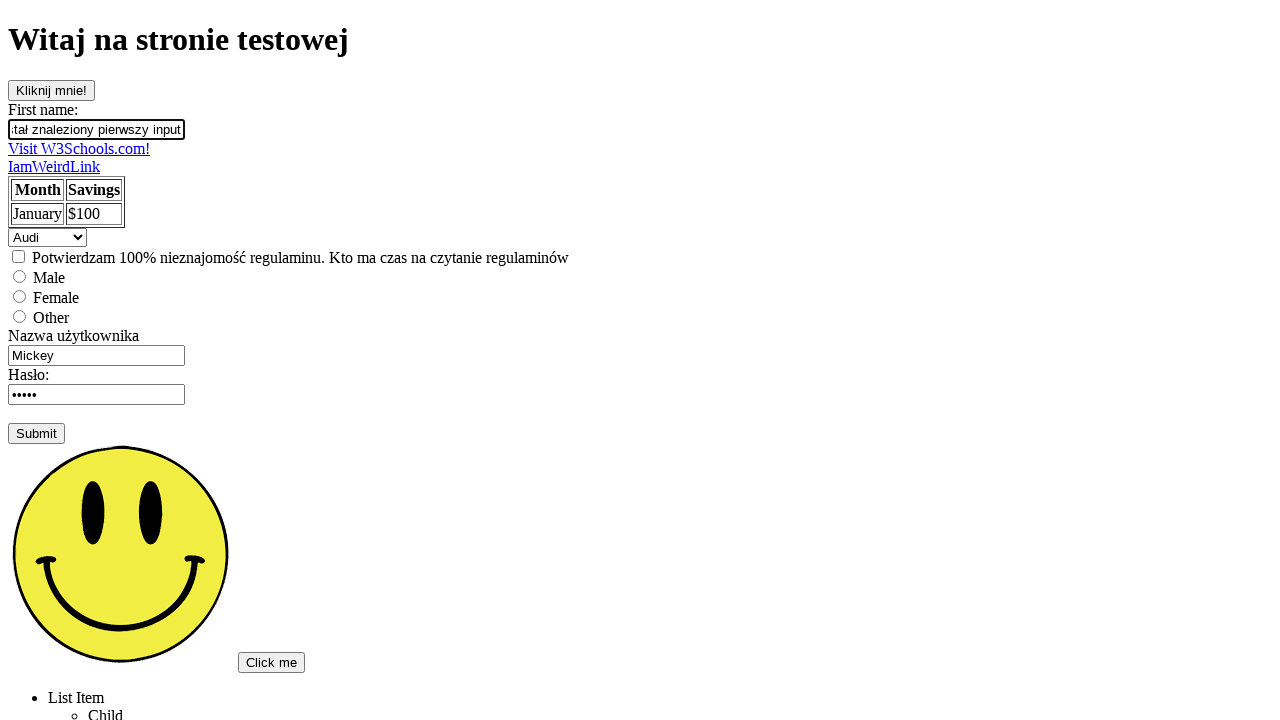

Located link with partial text 'Visit'
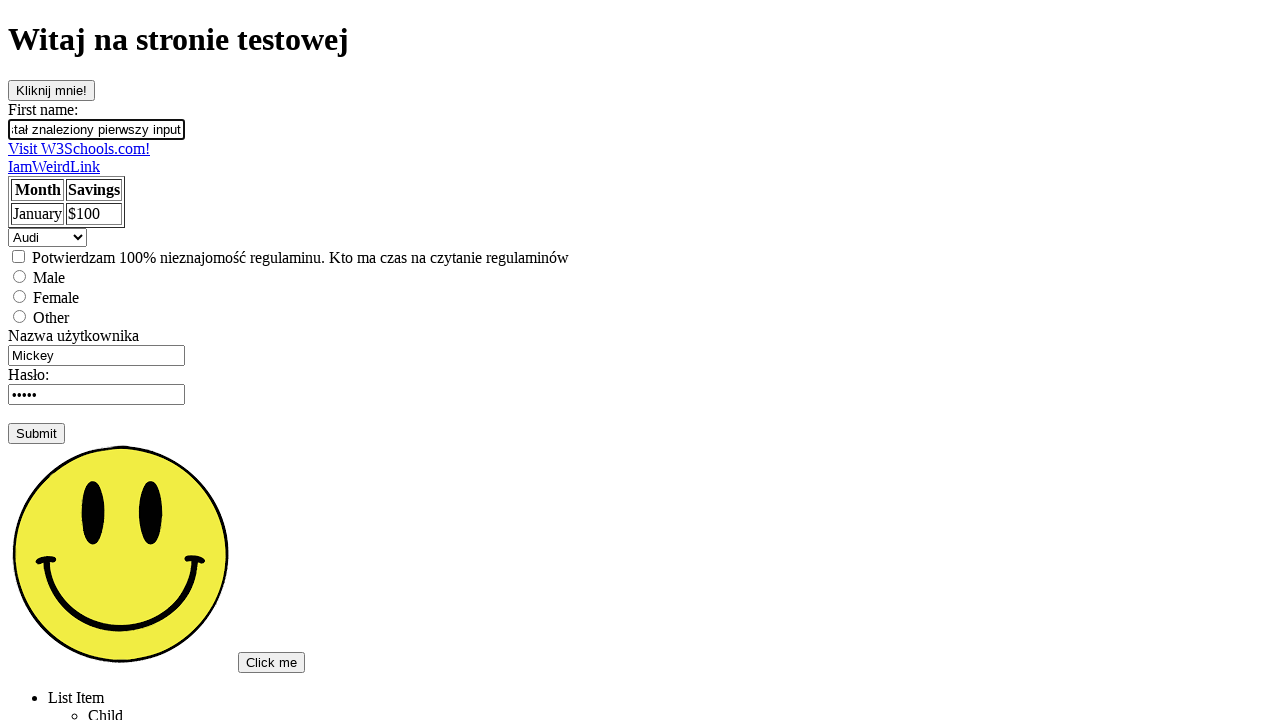

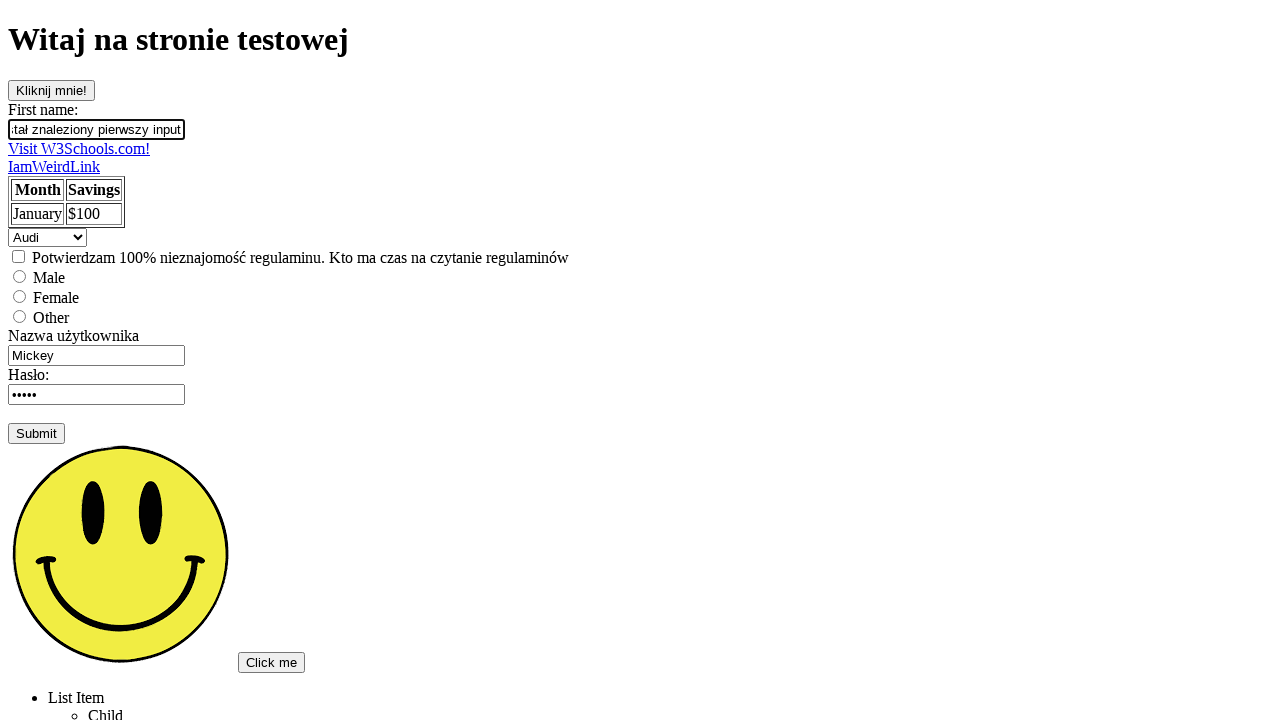